Tests filtering to display only completed items

Starting URL: https://demo.playwright.dev/todomvc

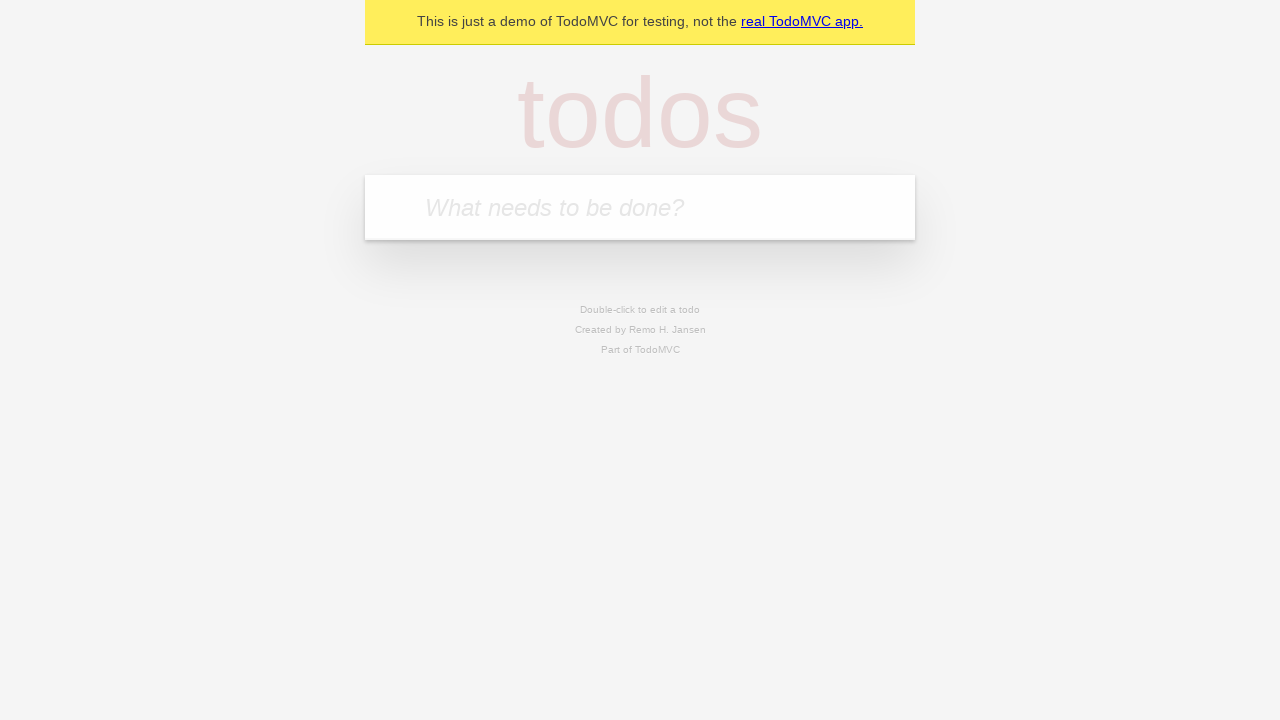

Filled todo input with 'buy some cheese' on internal:attr=[placeholder="What needs to be done?"i]
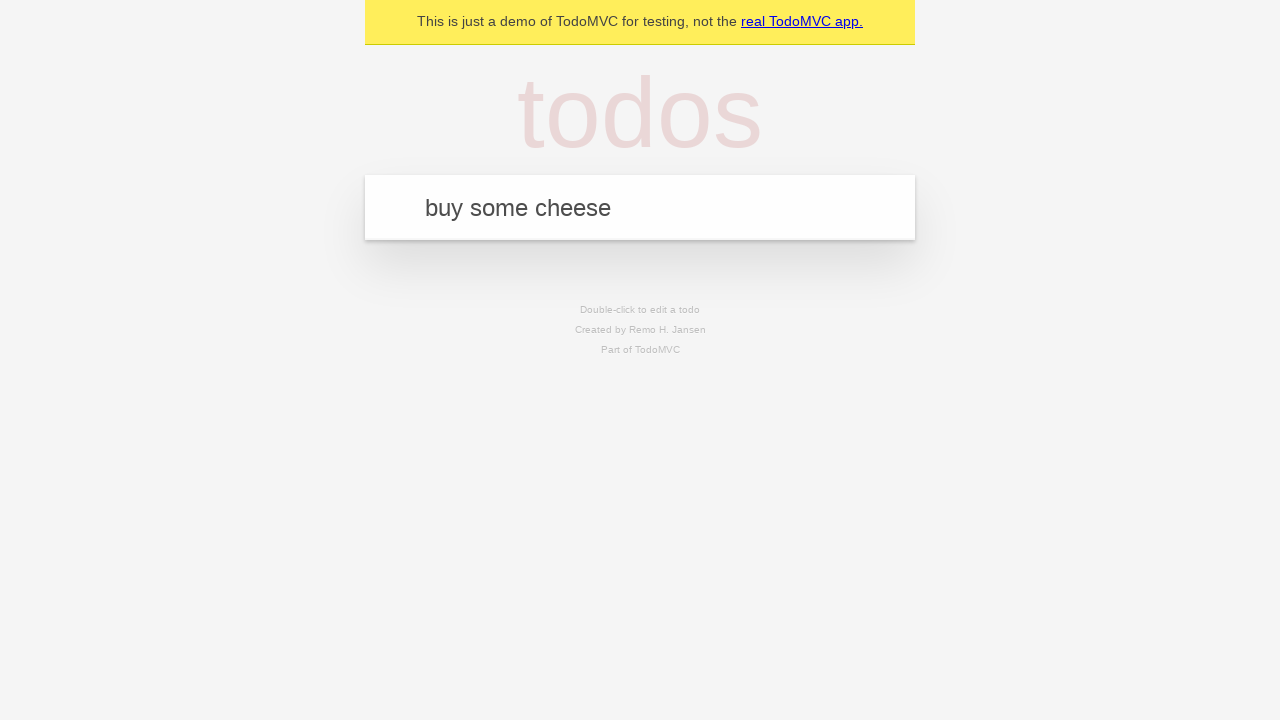

Pressed Enter to add todo 'buy some cheese' on internal:attr=[placeholder="What needs to be done?"i]
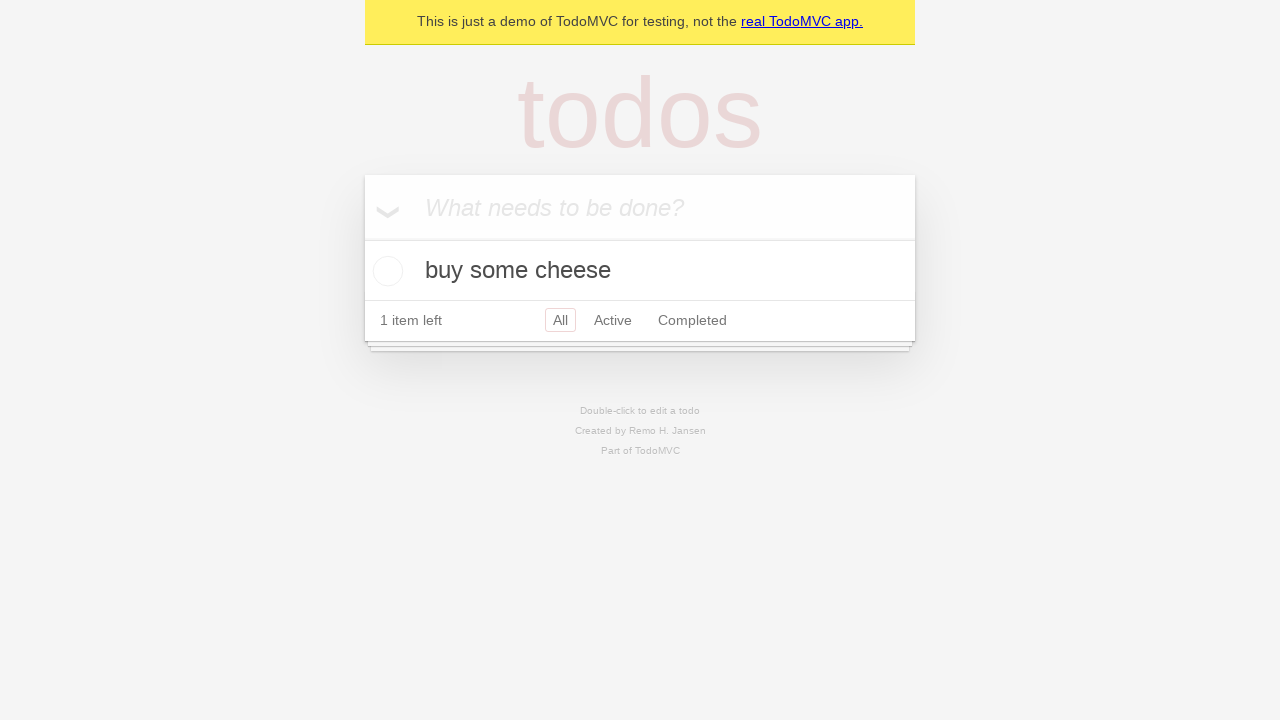

Filled todo input with 'feed the cat' on internal:attr=[placeholder="What needs to be done?"i]
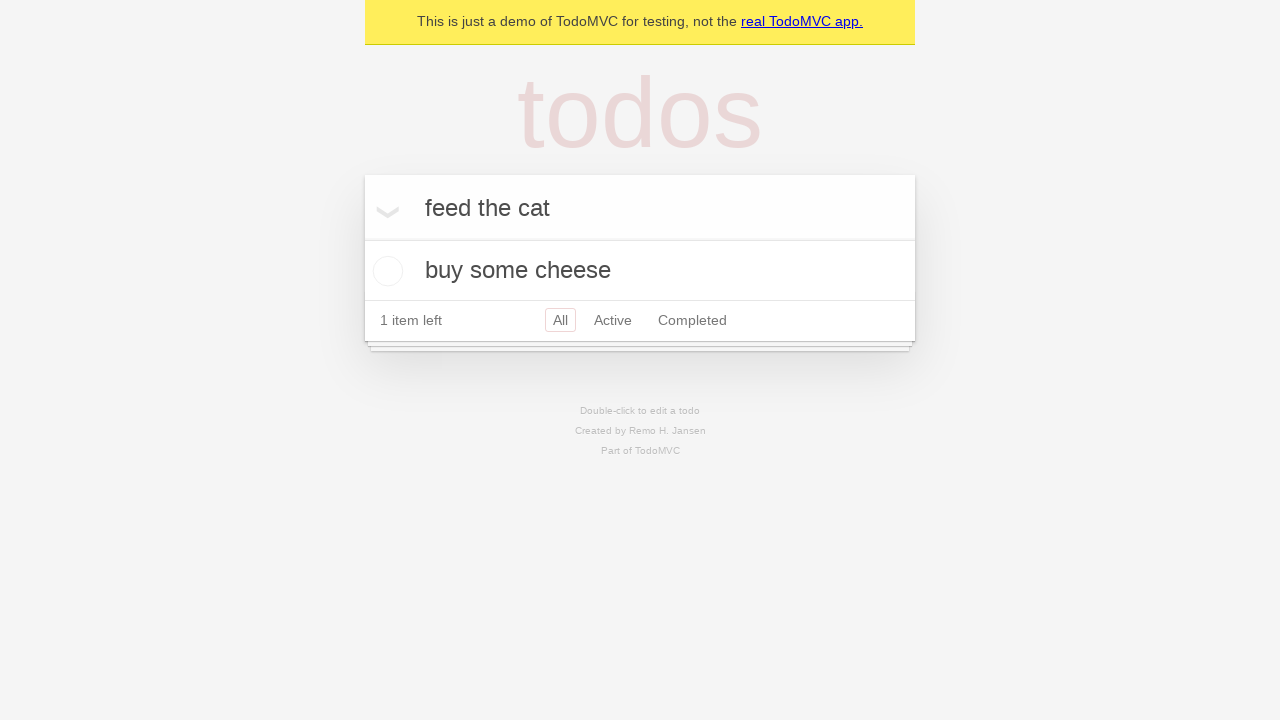

Pressed Enter to add todo 'feed the cat' on internal:attr=[placeholder="What needs to be done?"i]
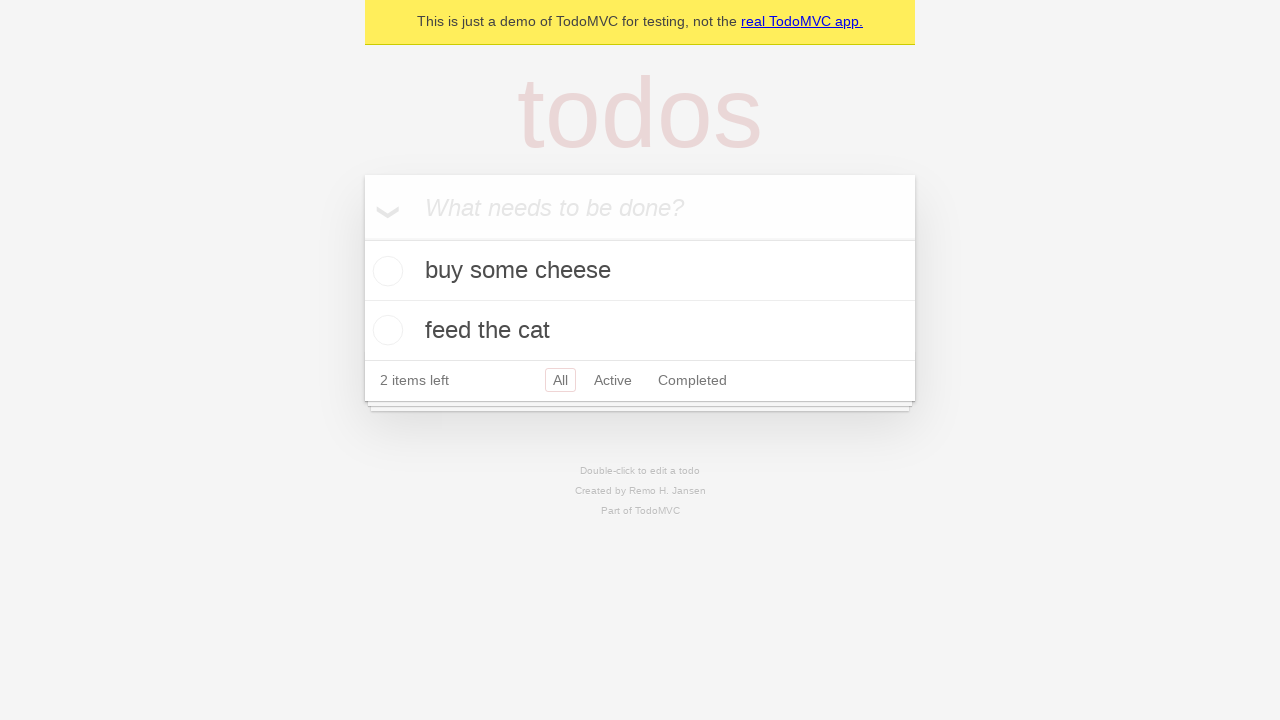

Filled todo input with 'book a doctors appointment' on internal:attr=[placeholder="What needs to be done?"i]
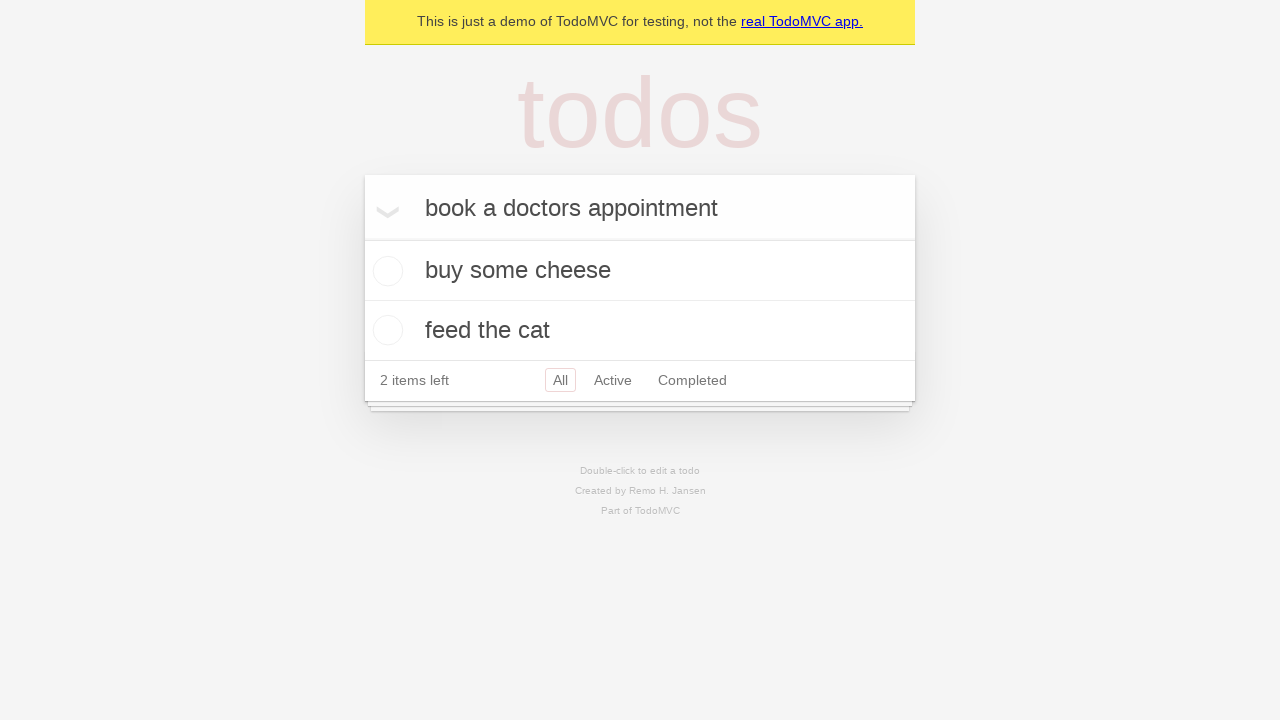

Pressed Enter to add todo 'book a doctors appointment' on internal:attr=[placeholder="What needs to be done?"i]
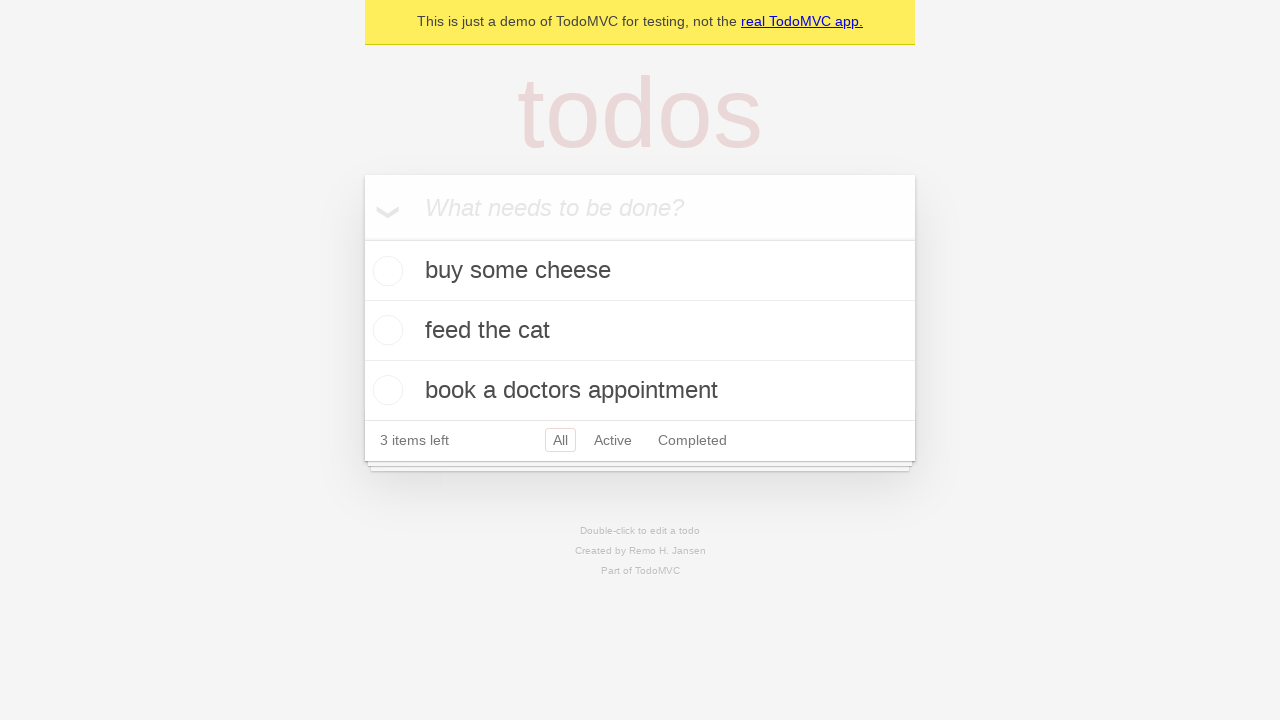

Checked the second todo item to mark it as completed at (385, 330) on internal:testid=[data-testid="todo-item"s] >> nth=1 >> internal:role=checkbox
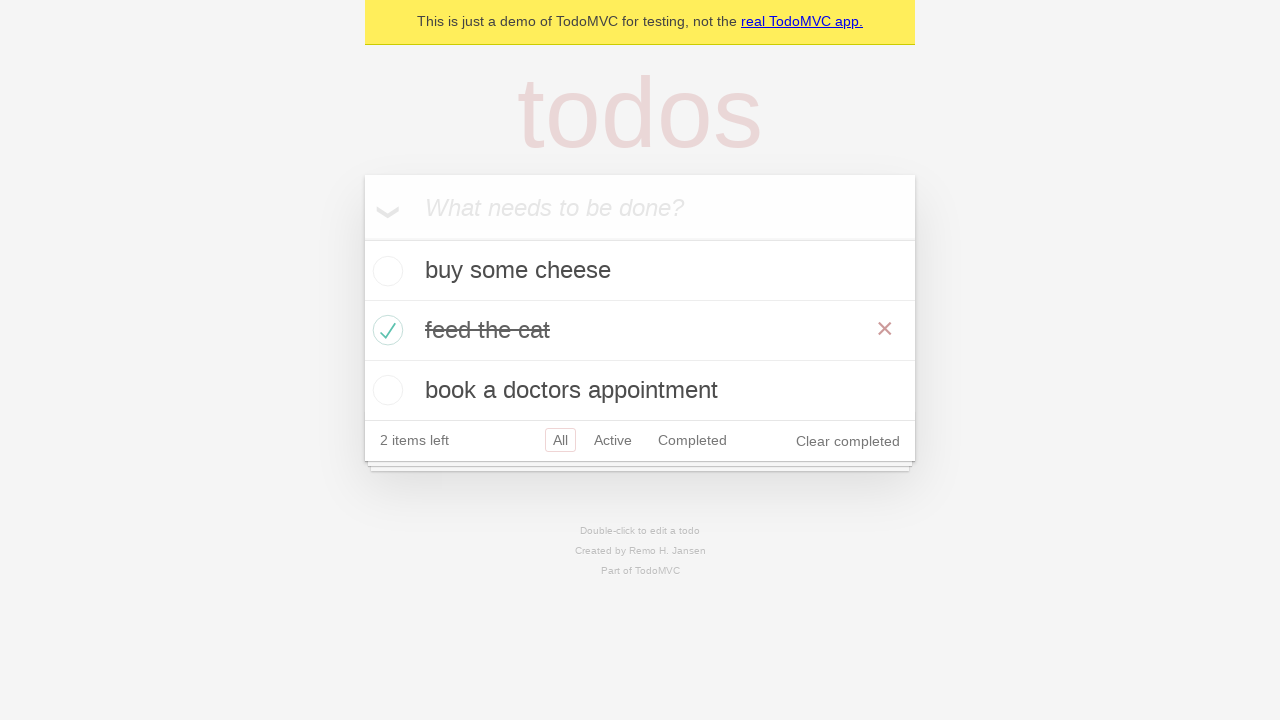

Clicked Completed filter to display only completed items at (692, 440) on internal:role=link[name="Completed"i]
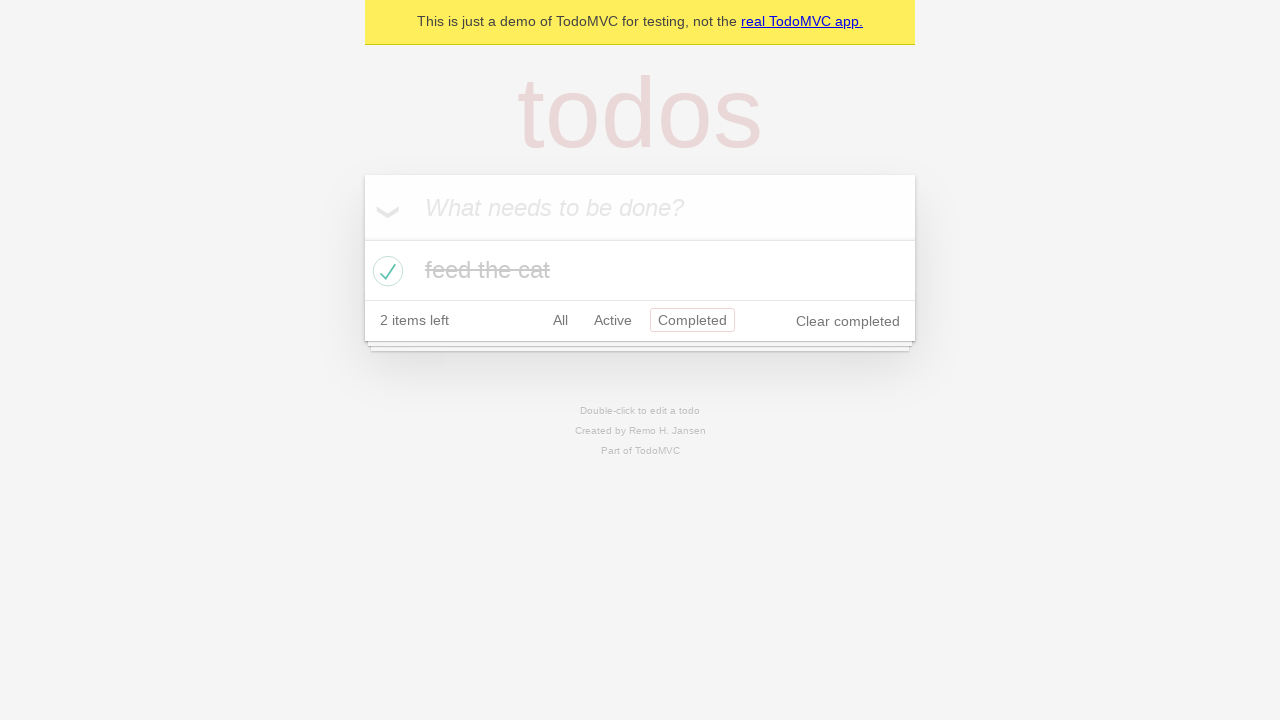

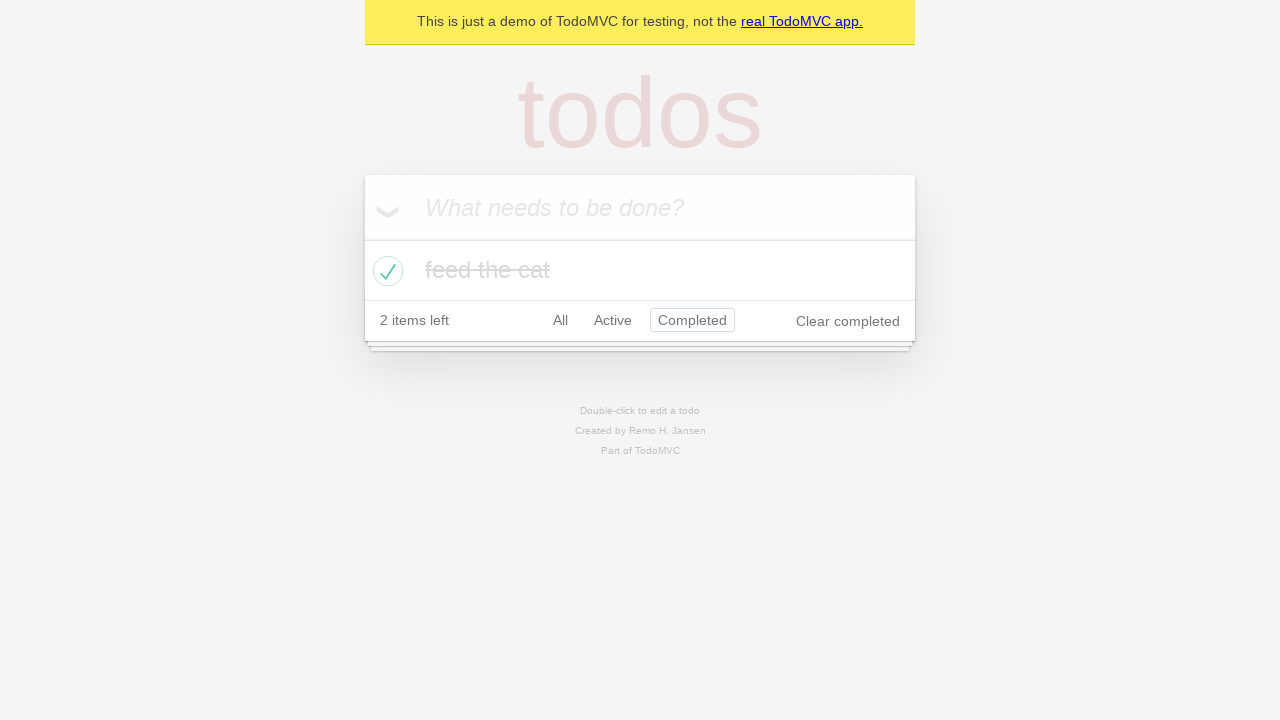